Tests JavaScript information alert by clicking the alert button, accepting the alert, and verifying the success message is displayed.

Starting URL: http://practice.cydeo.com/javascript_alerts

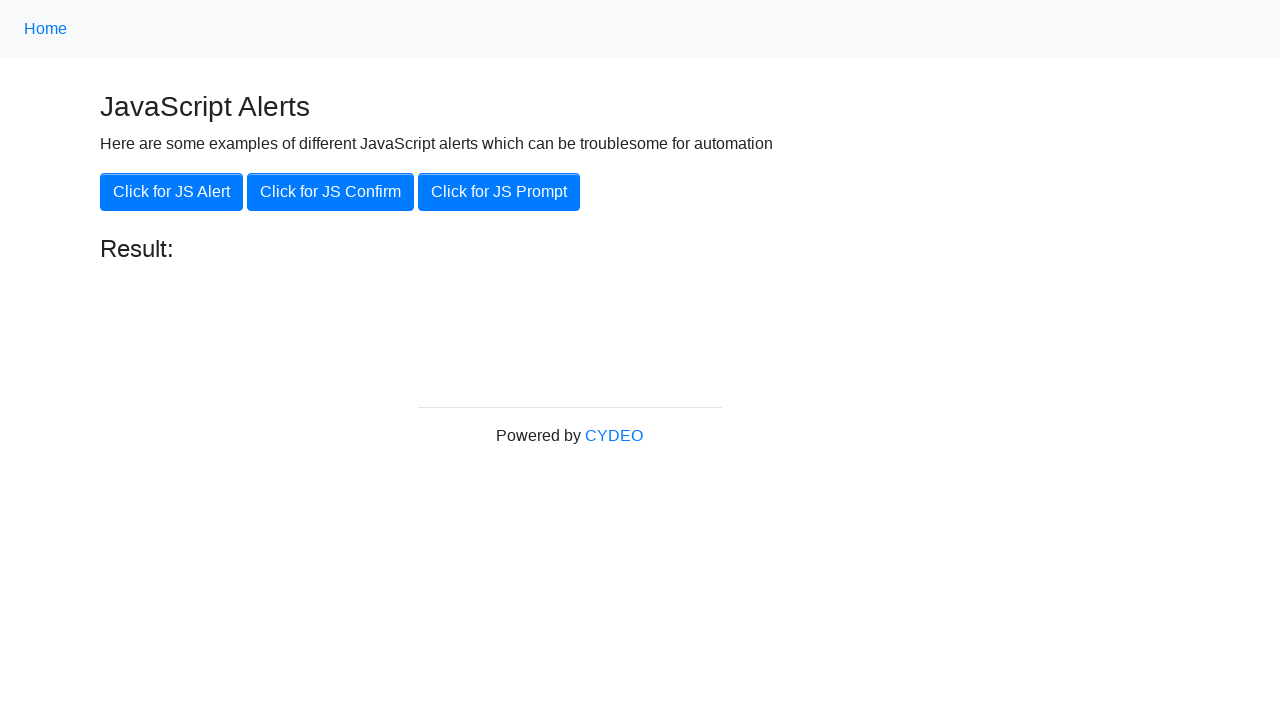

Clicked the 'Click for JS Alert' button at (172, 192) on xpath=//button[.='Click for JS Alert']
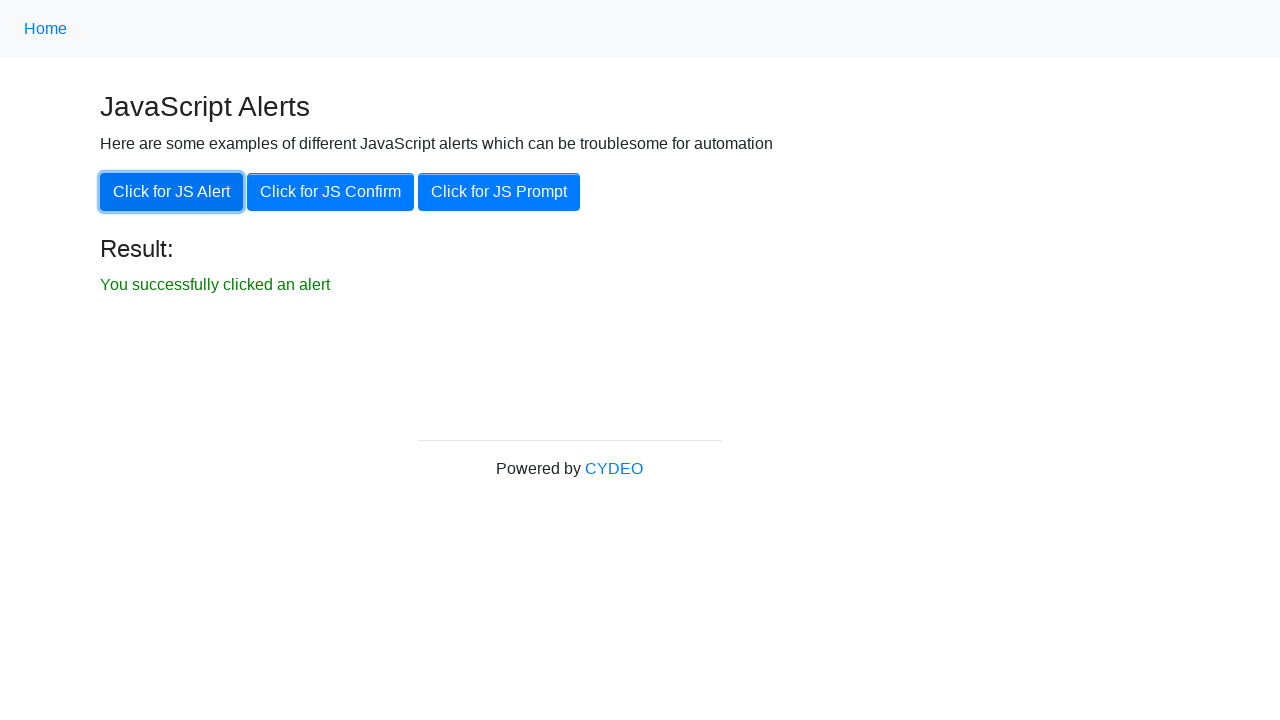

Set up dialog handler to accept JavaScript alert
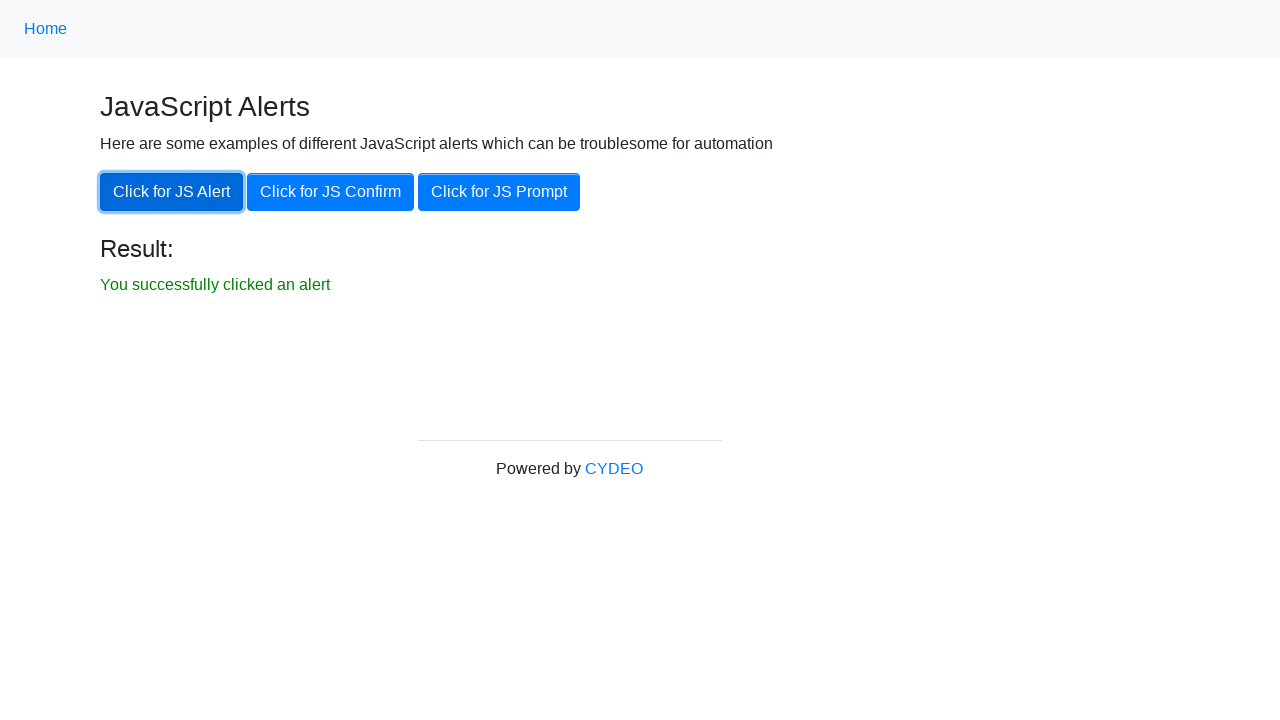

Success message element became visible
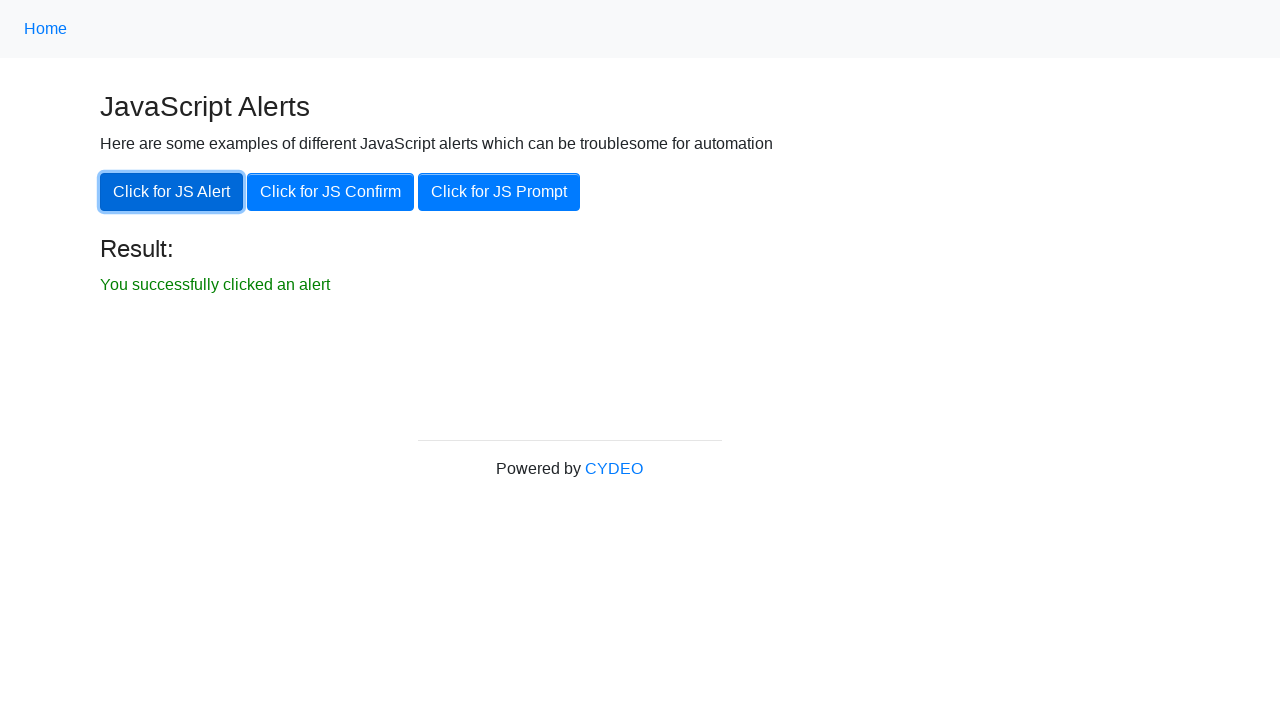

Verified success message text: 'You successfully clicked an alert'
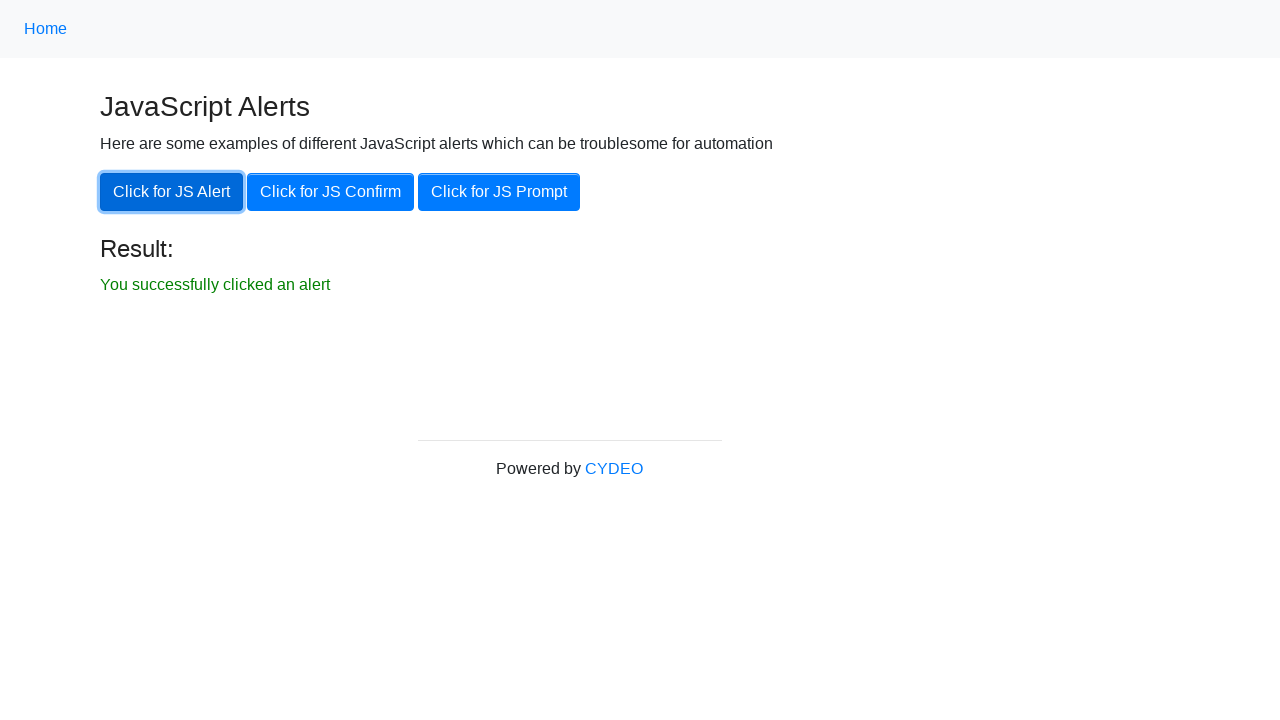

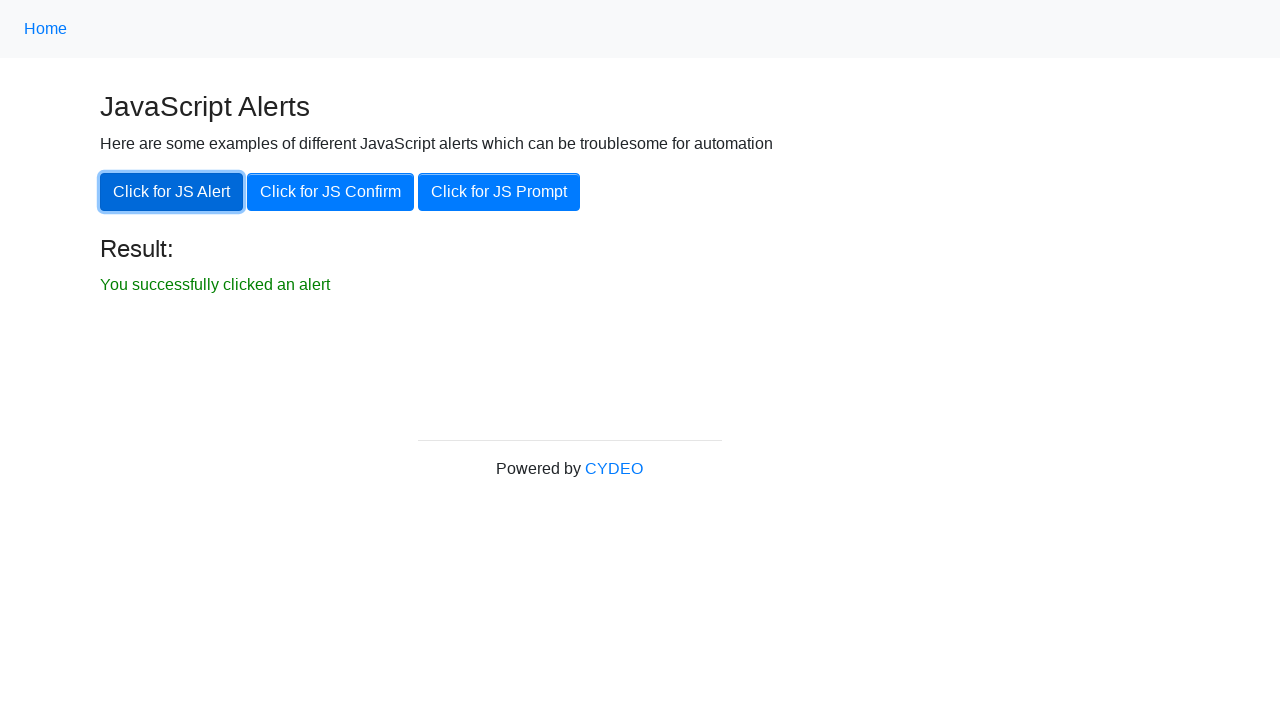